Navigates to the Blog page by clicking the blog link in the navigation menu

Starting URL: https://basicwebsite.rfnnet.com

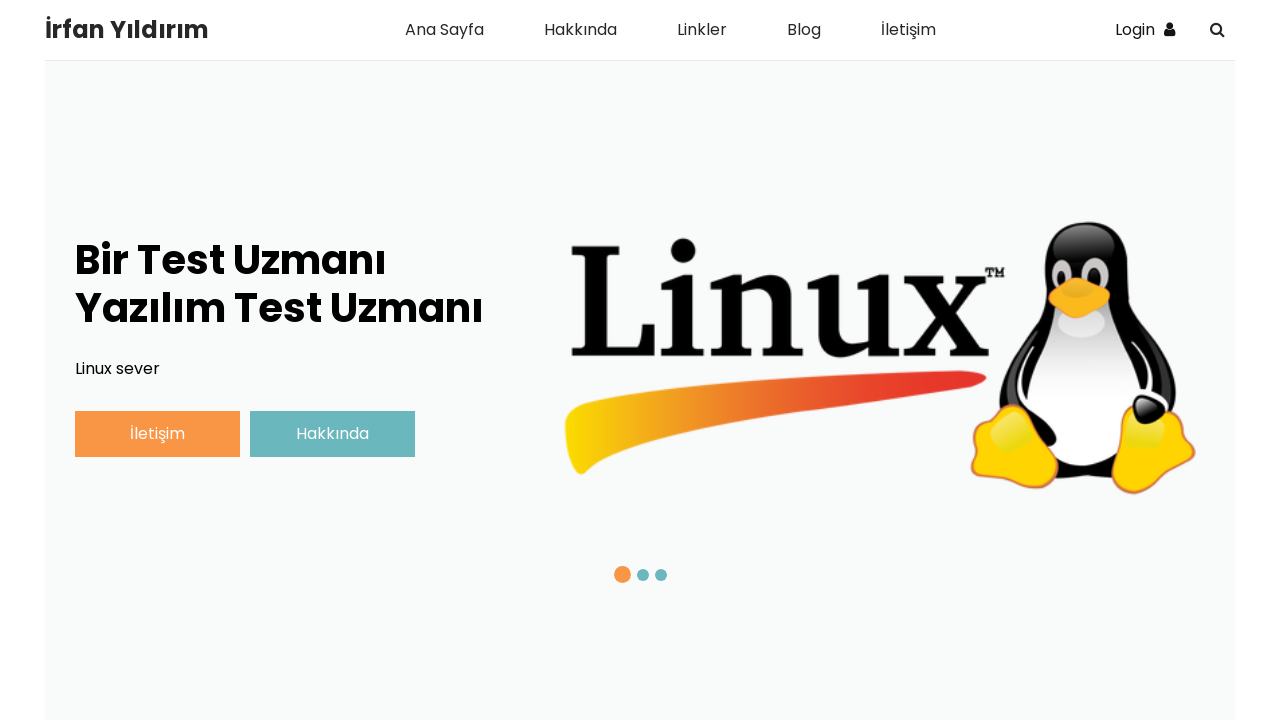

Clicked on the Blog link in the navigation menu at (804, 30) on xpath=//html/body/div/header/nav/div/div[1]/ul/li[4]/a
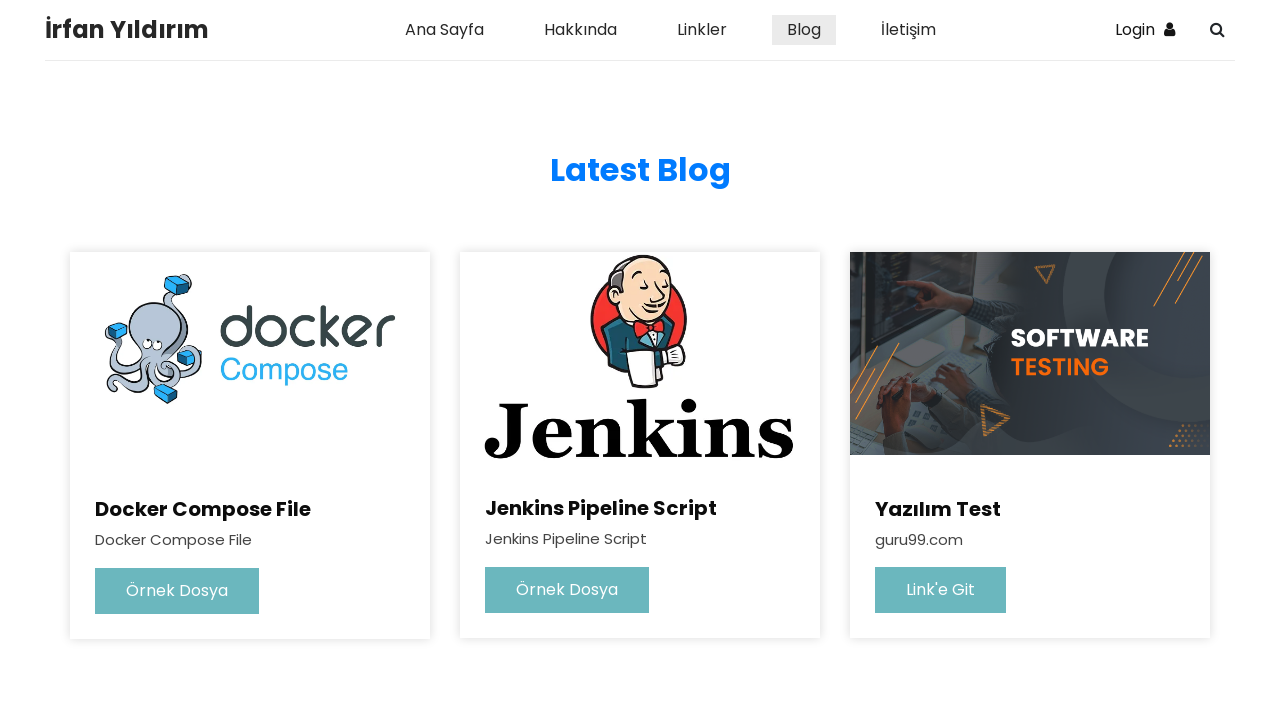

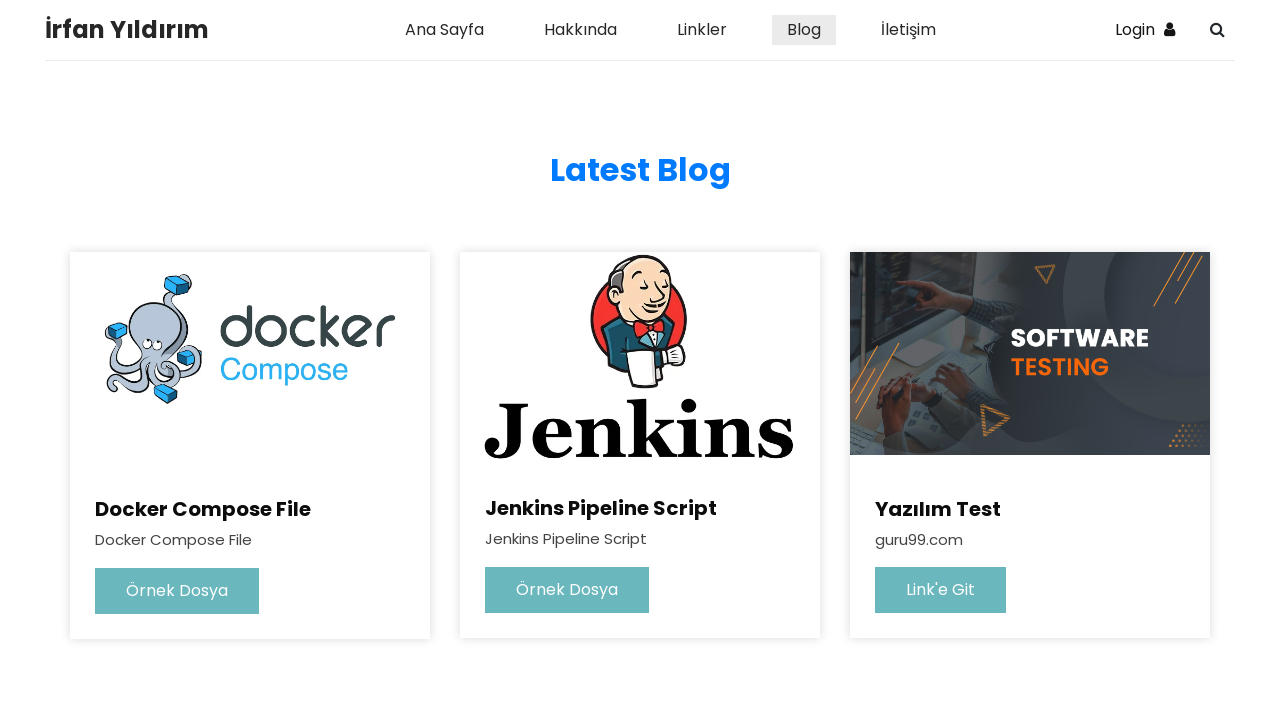